Navigates to a practice automation page and interacts with a table to verify its structure by counting rows and columns

Starting URL: https://rahulshettyacademy.com/AutomationPractice/

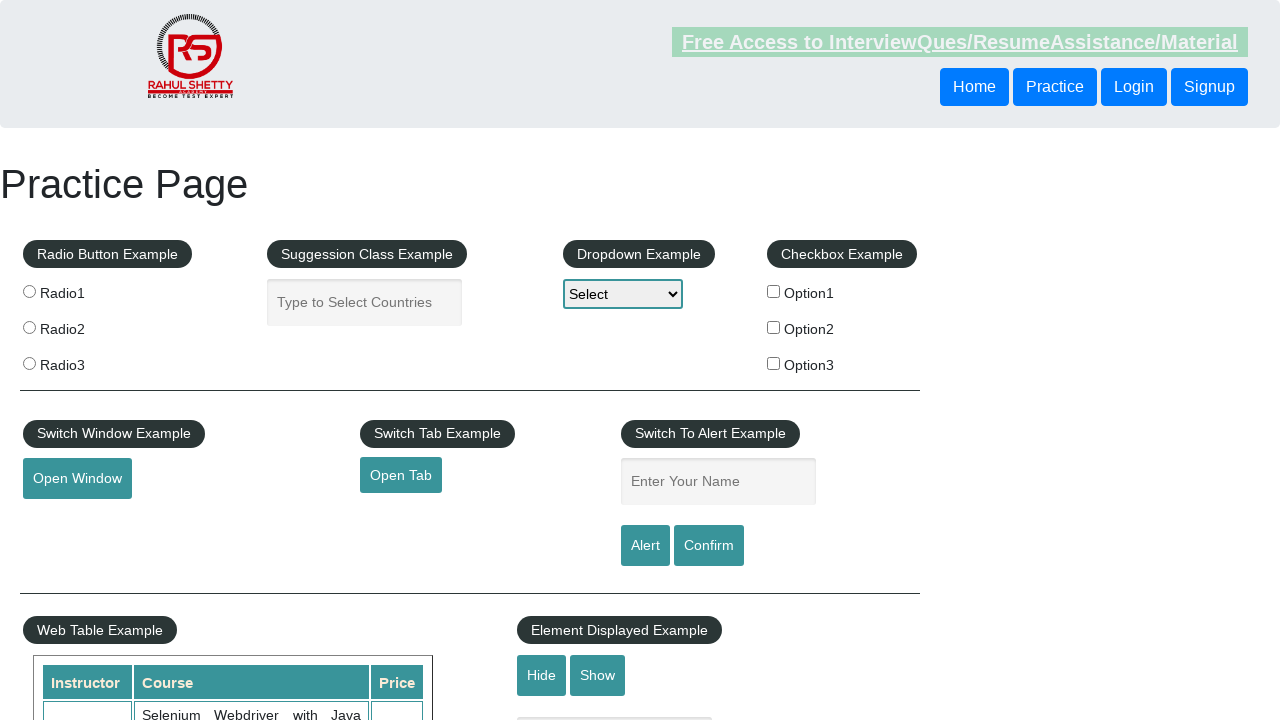

Waited for table element with id 'product' to be present
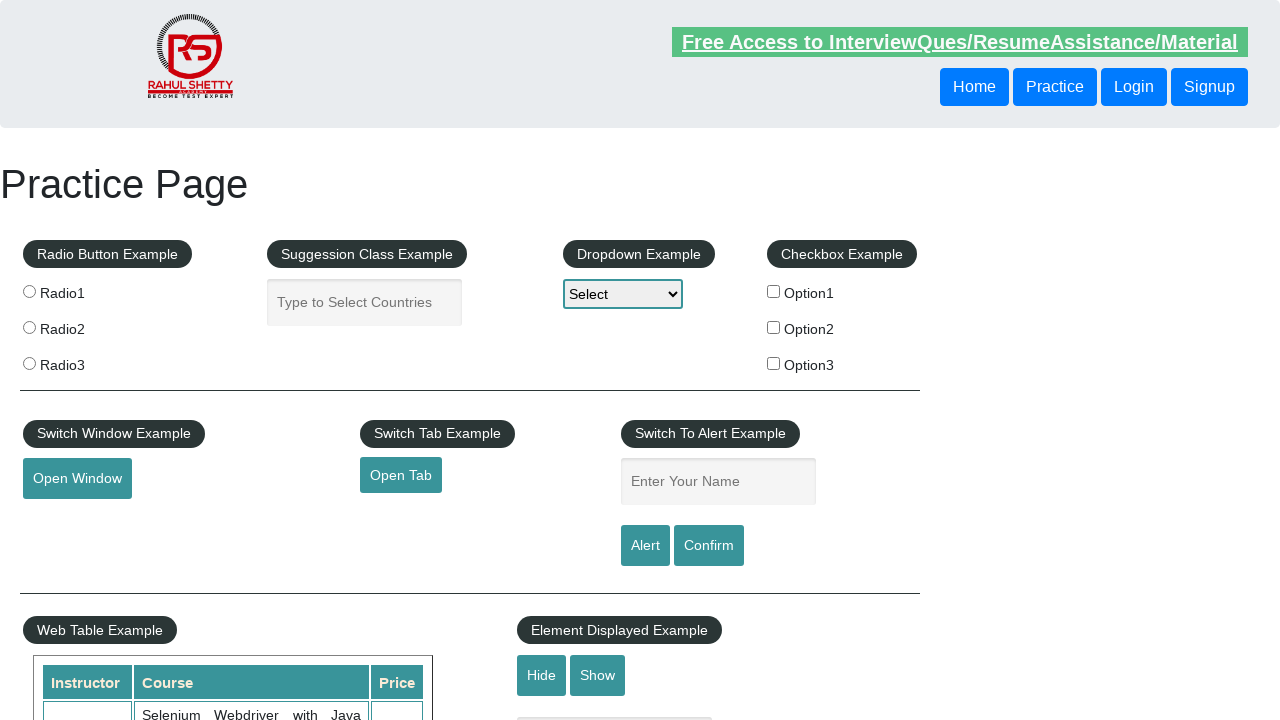

Located the product table
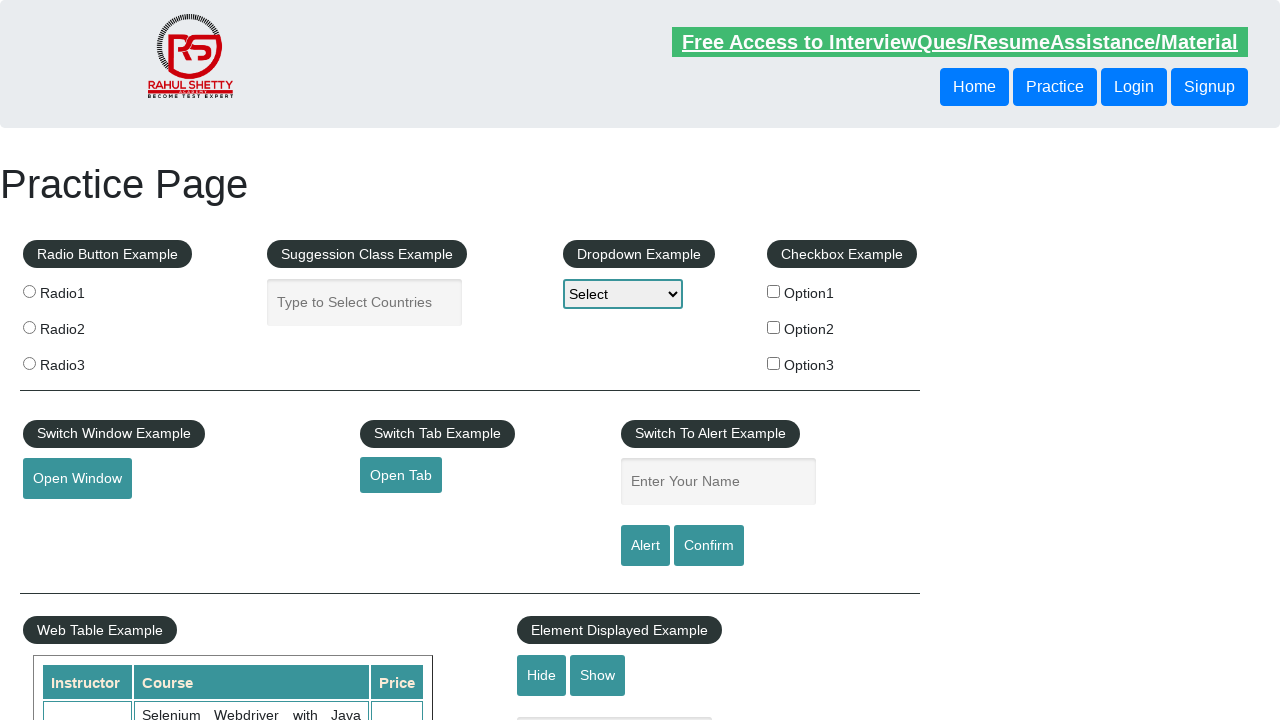

Located all rows in the table
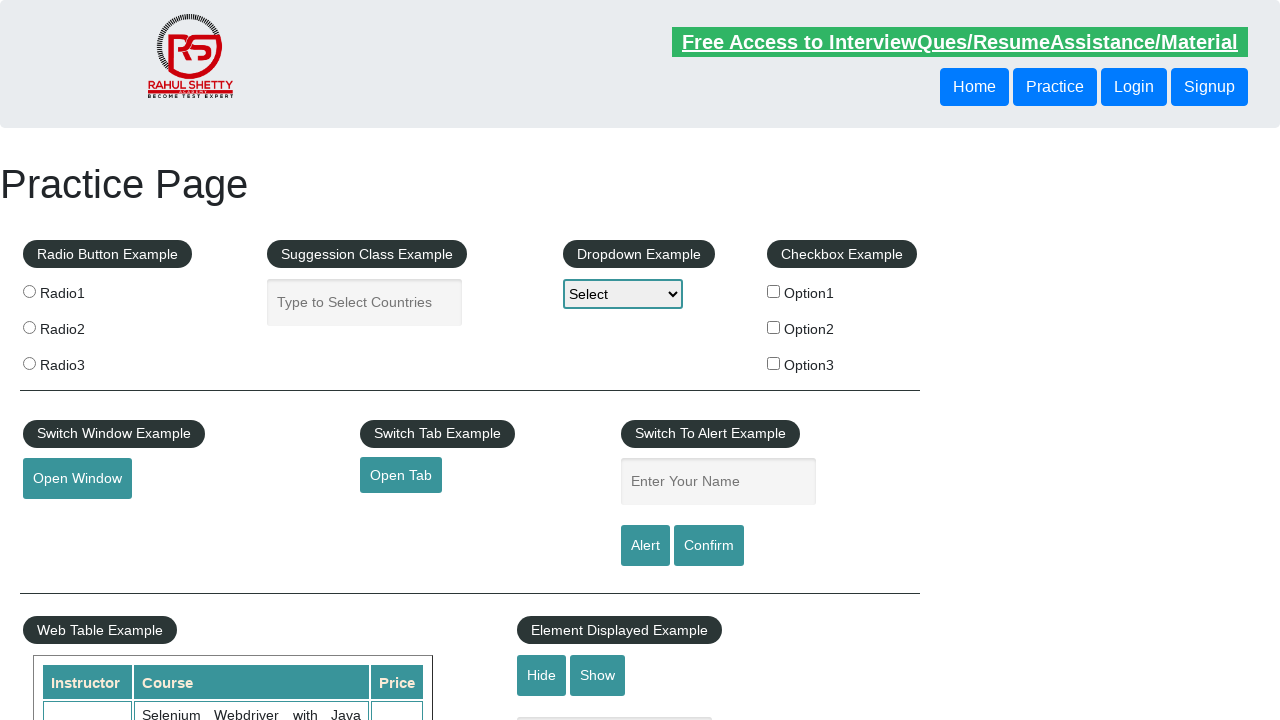

Located header cells in the first row
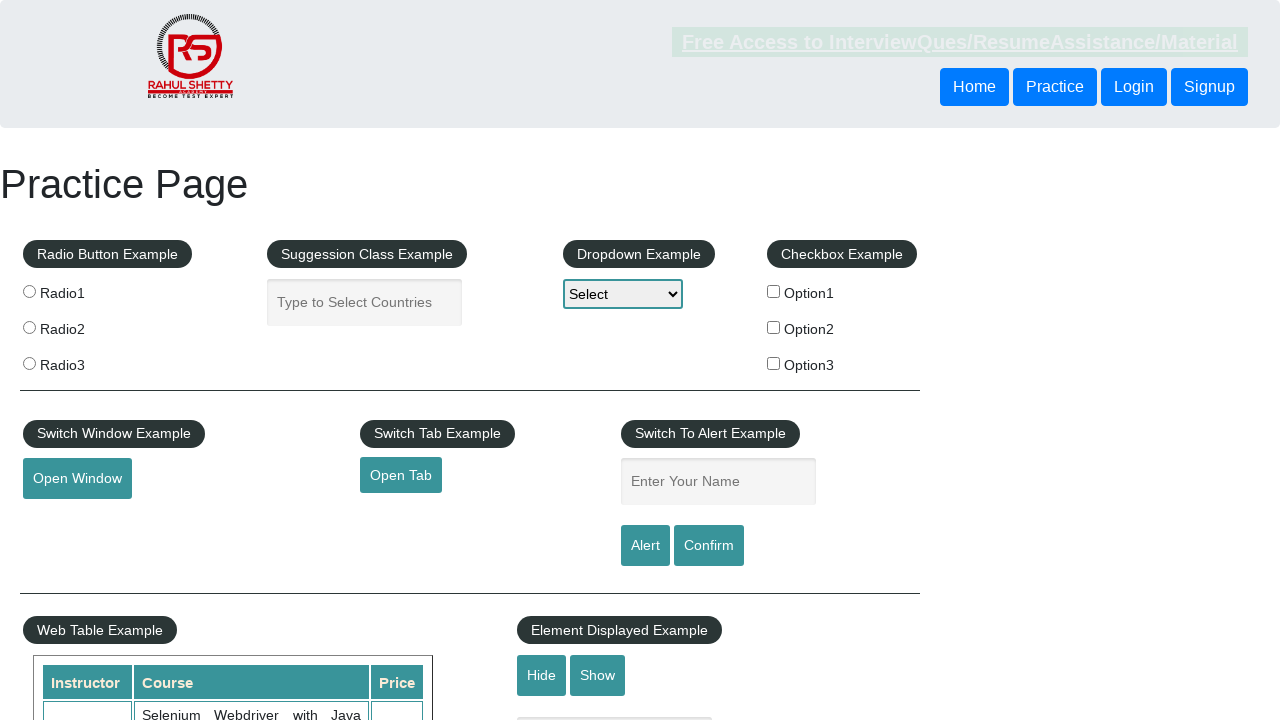

Located data cells in the third row
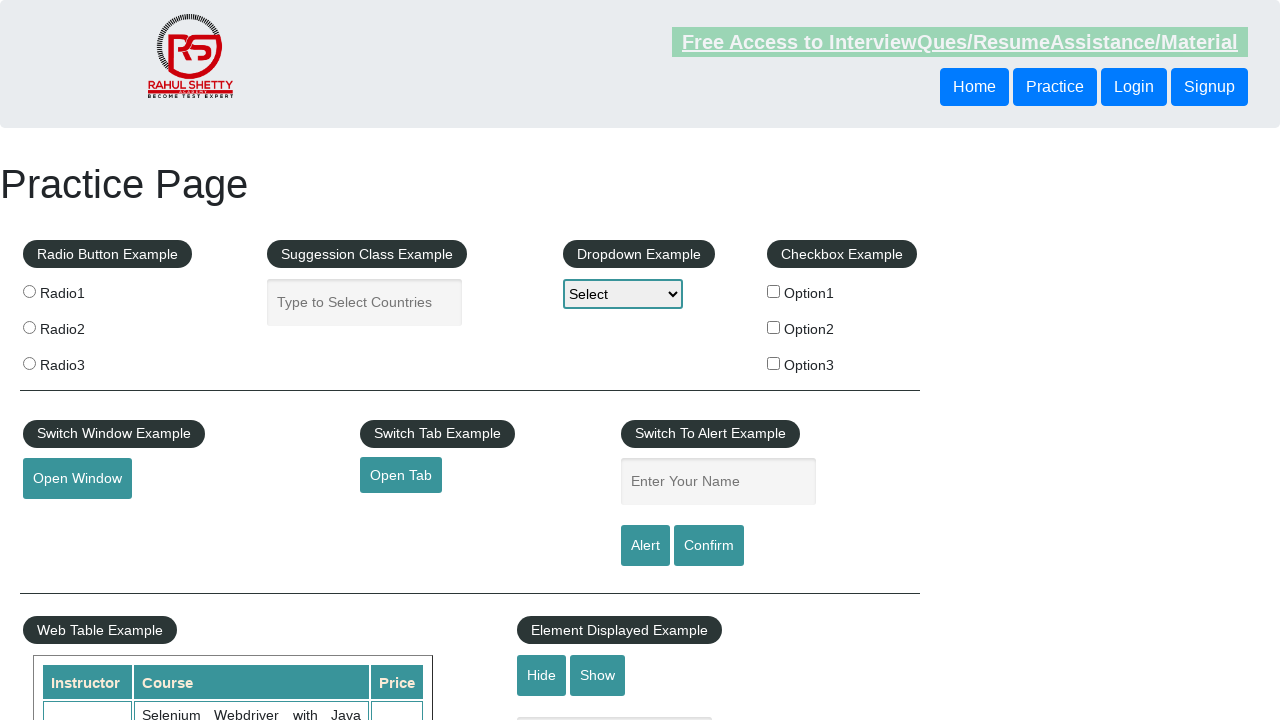

Waited for first row to be visible
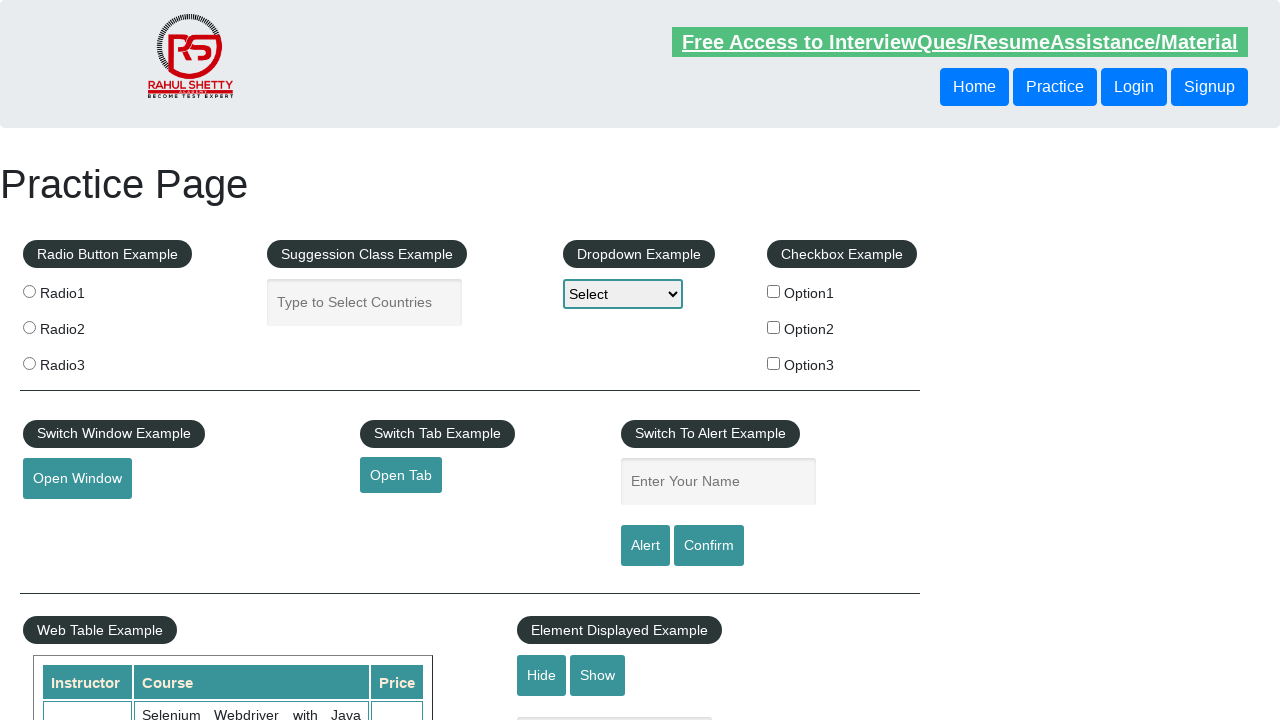

Waited for first cell in third row to be visible
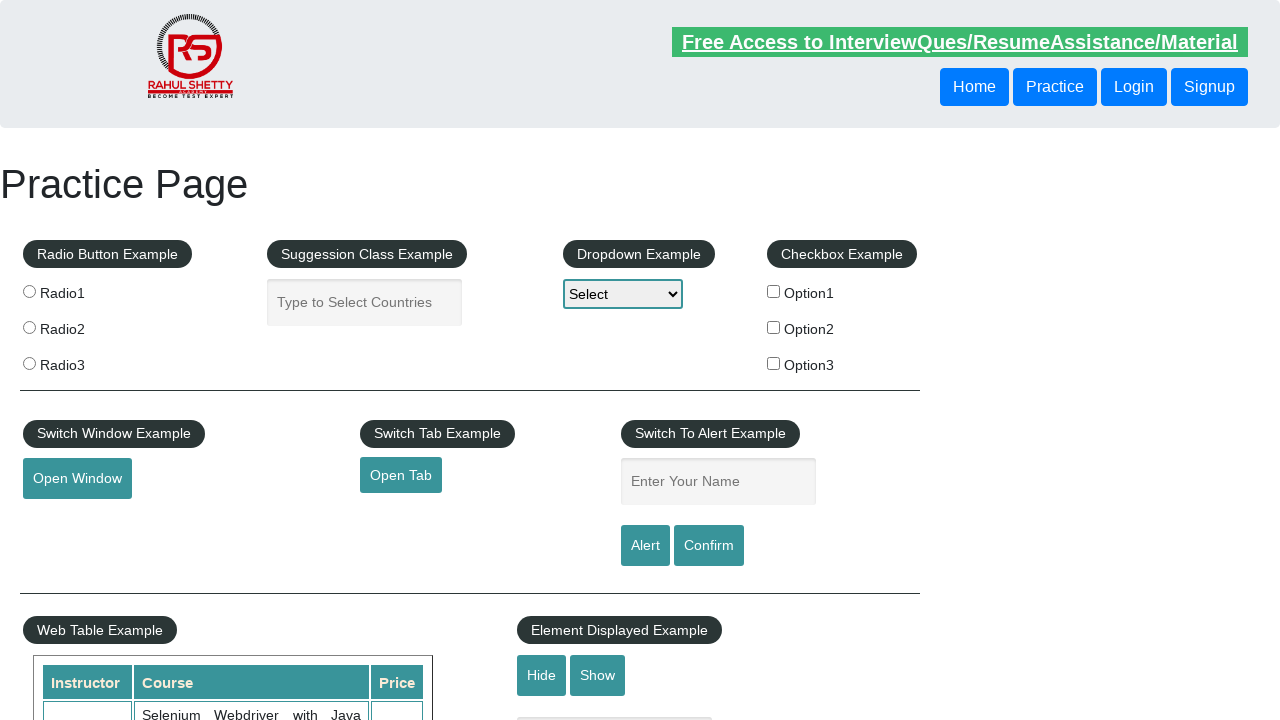

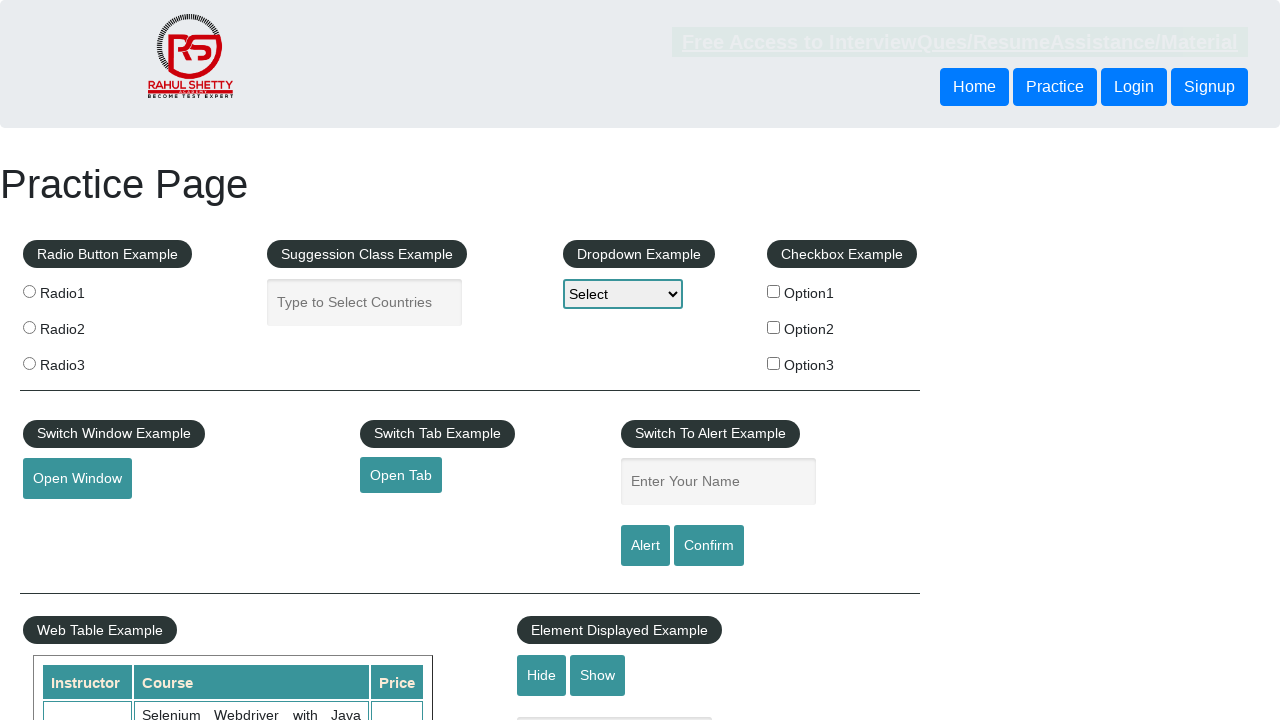